Tests element display status and interacts with visible form elements (email, radio, textarea)

Starting URL: http://automationfc.github.io/basic-form/index.html

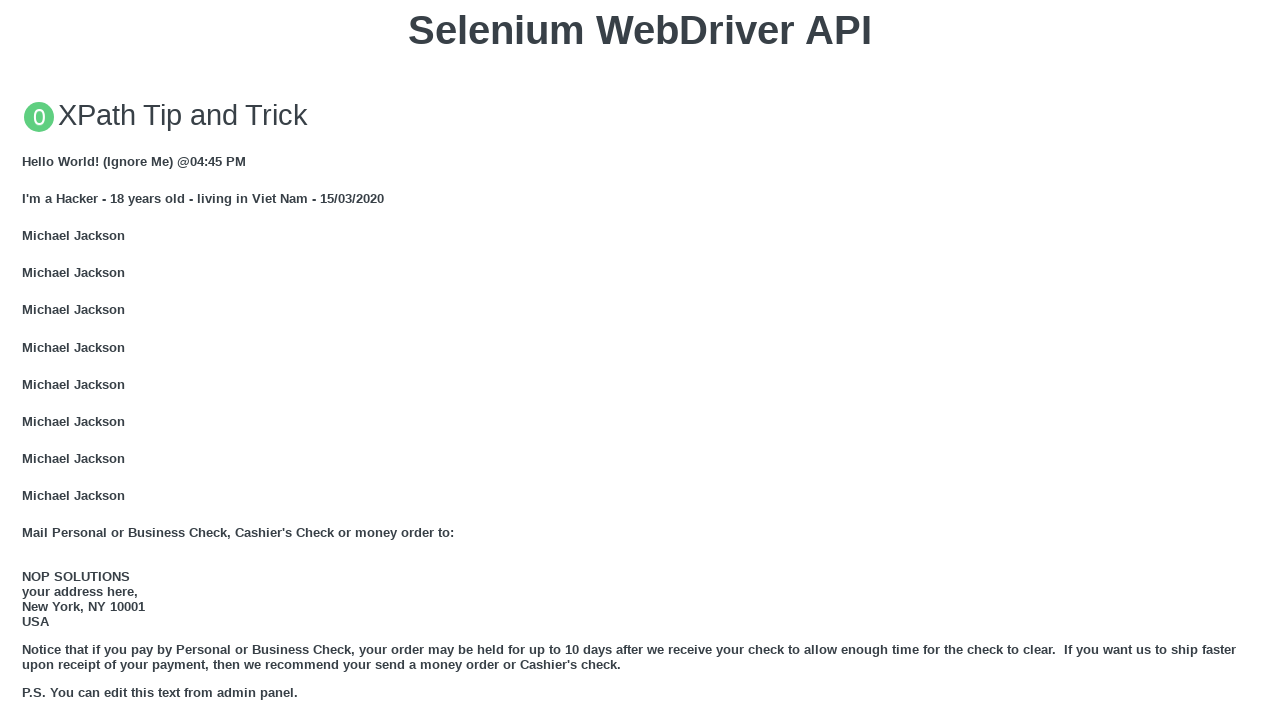

Checked that email input field is visible on input#mail
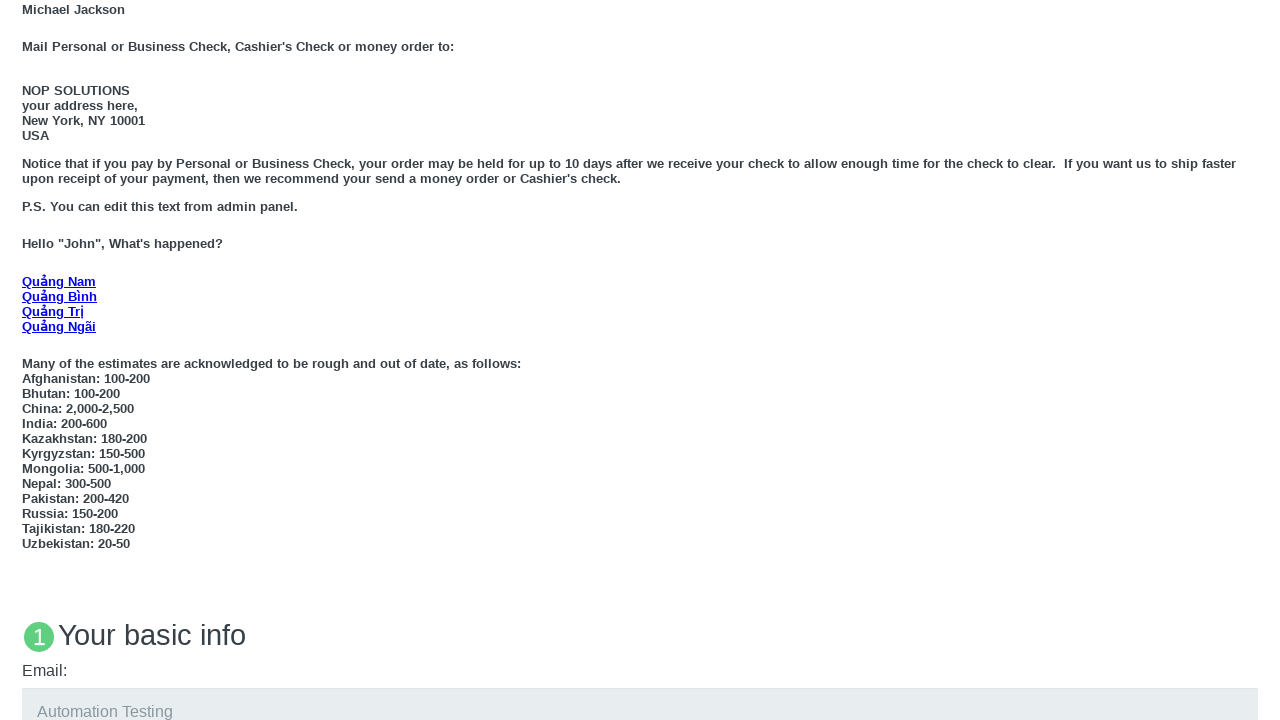

Filled email field with 'Automation Testing'
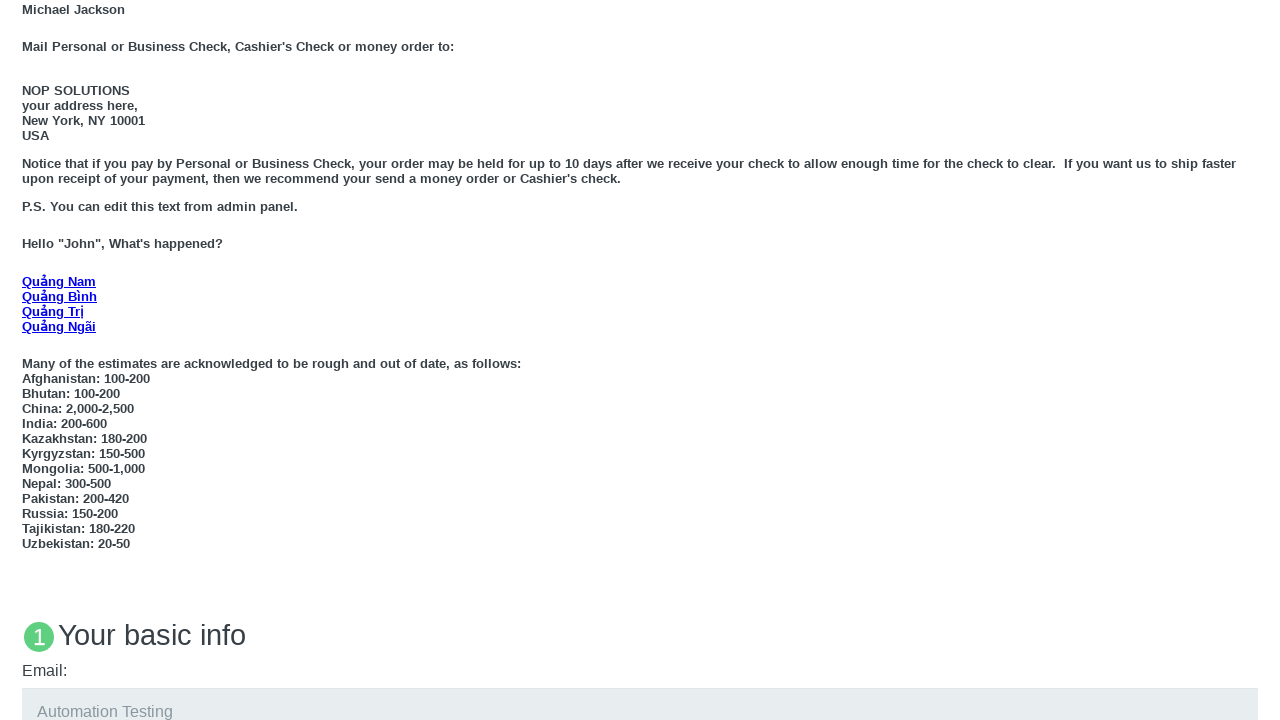

Checked that age radio button is visible at (28, 360) on input#under_18
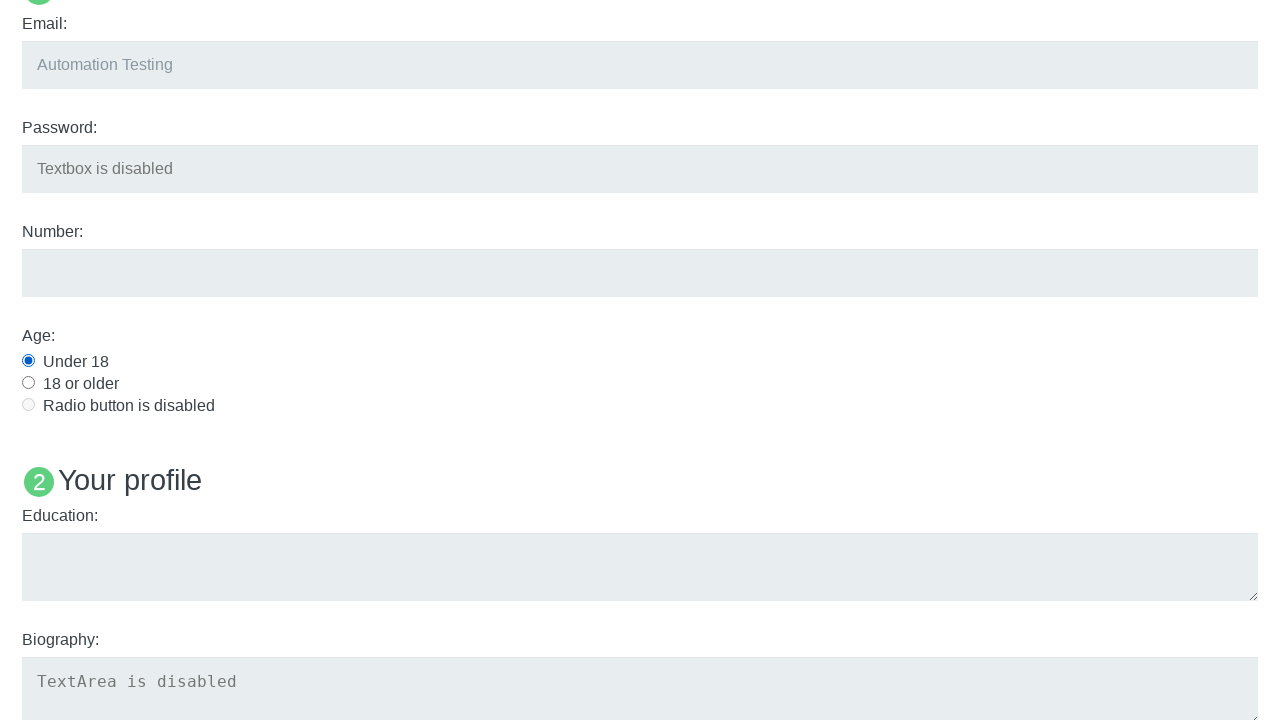

Clicked 'Under 18' radio button
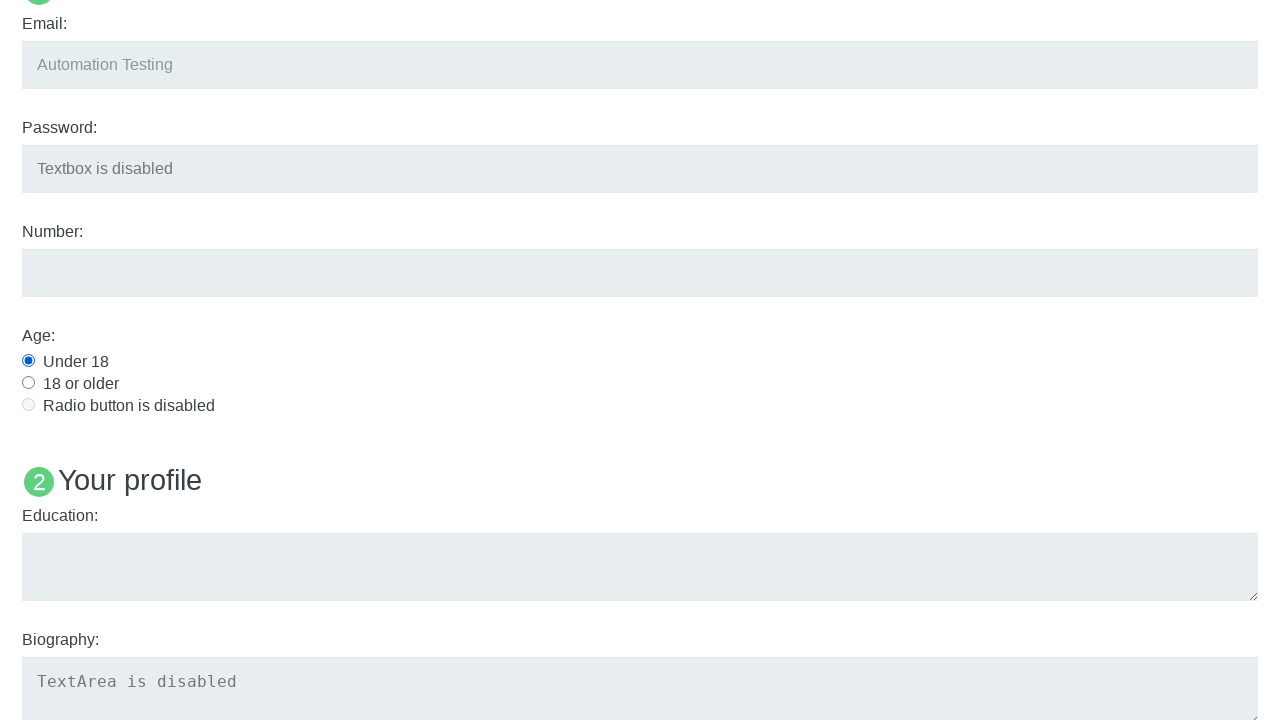

Checked that education textarea is visible on textarea#edu
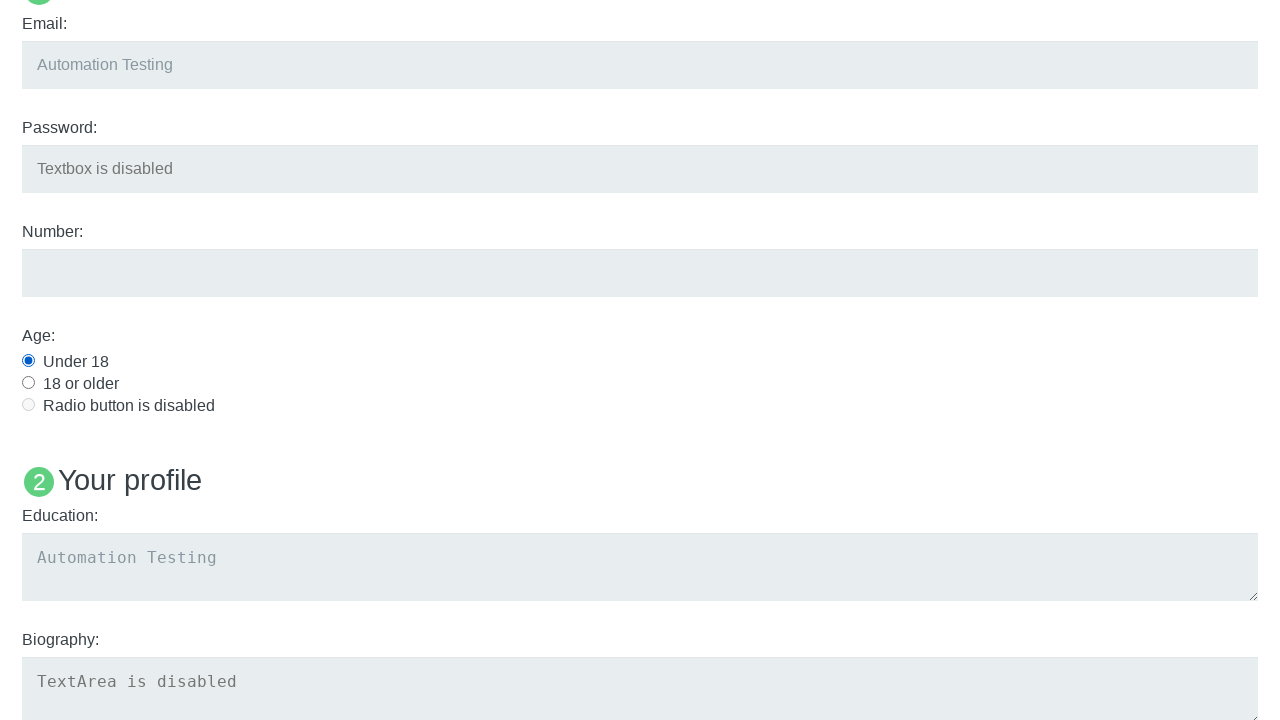

Filled education textarea with 'Automation Testing'
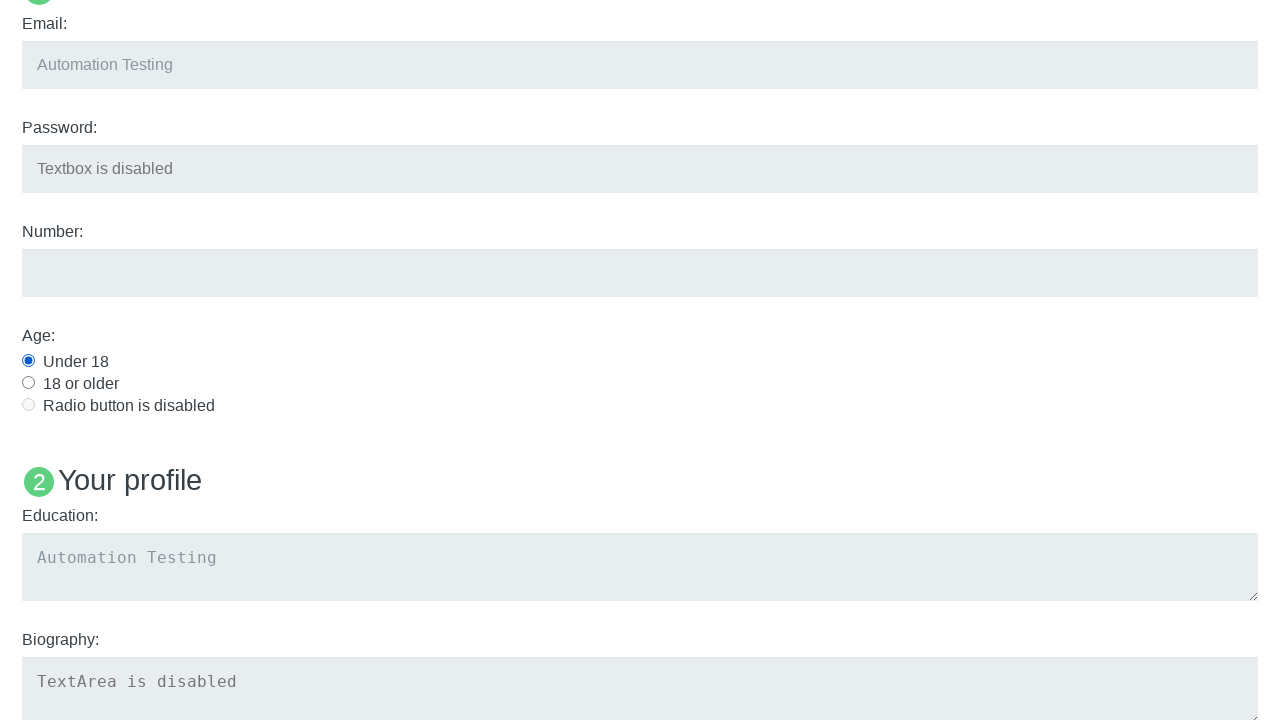

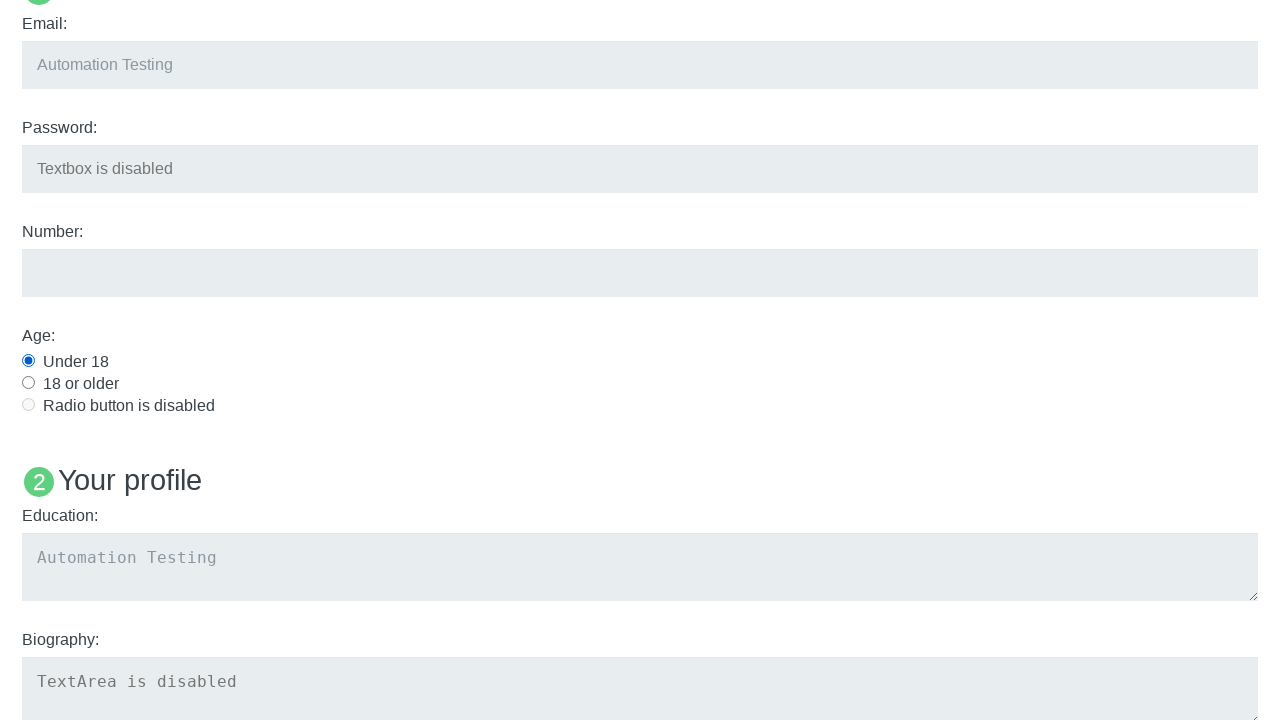